Tests file upload functionality by selecting a file through the file input element and submitting the form, then verifying the upload was successful.

Starting URL: https://the-internet.herokuapp.com/upload

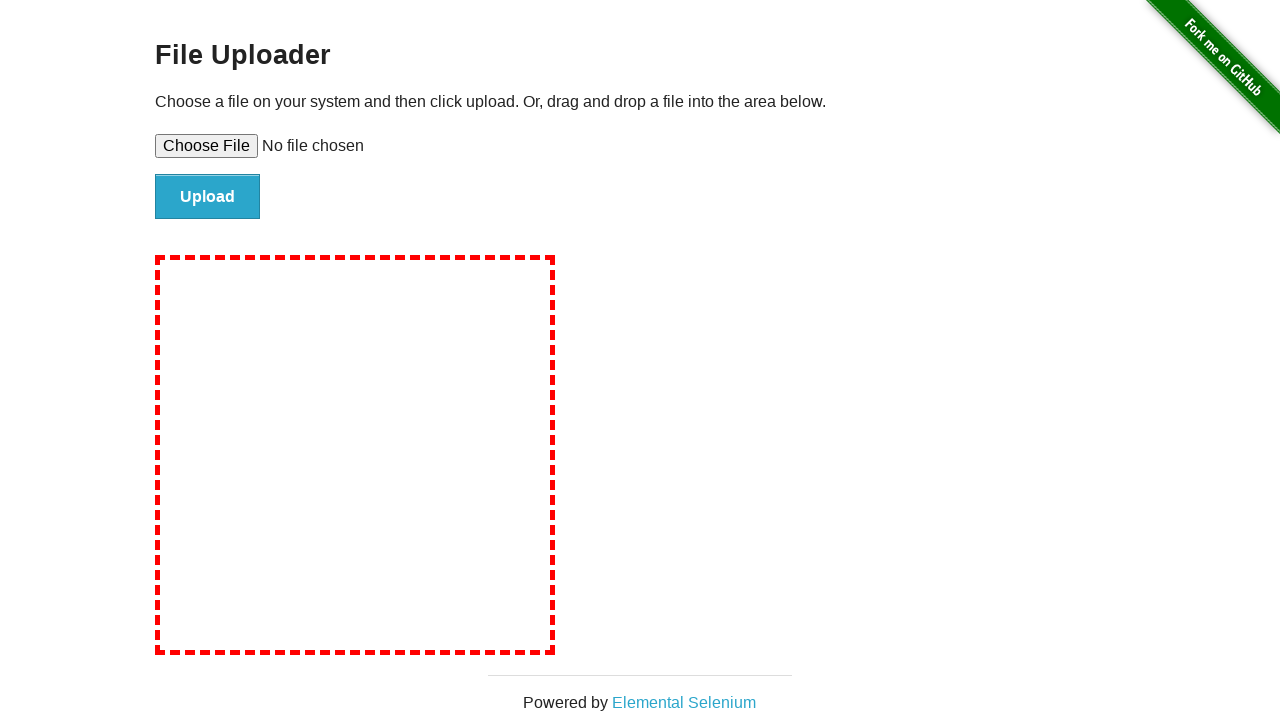

Created temporary test file for upload
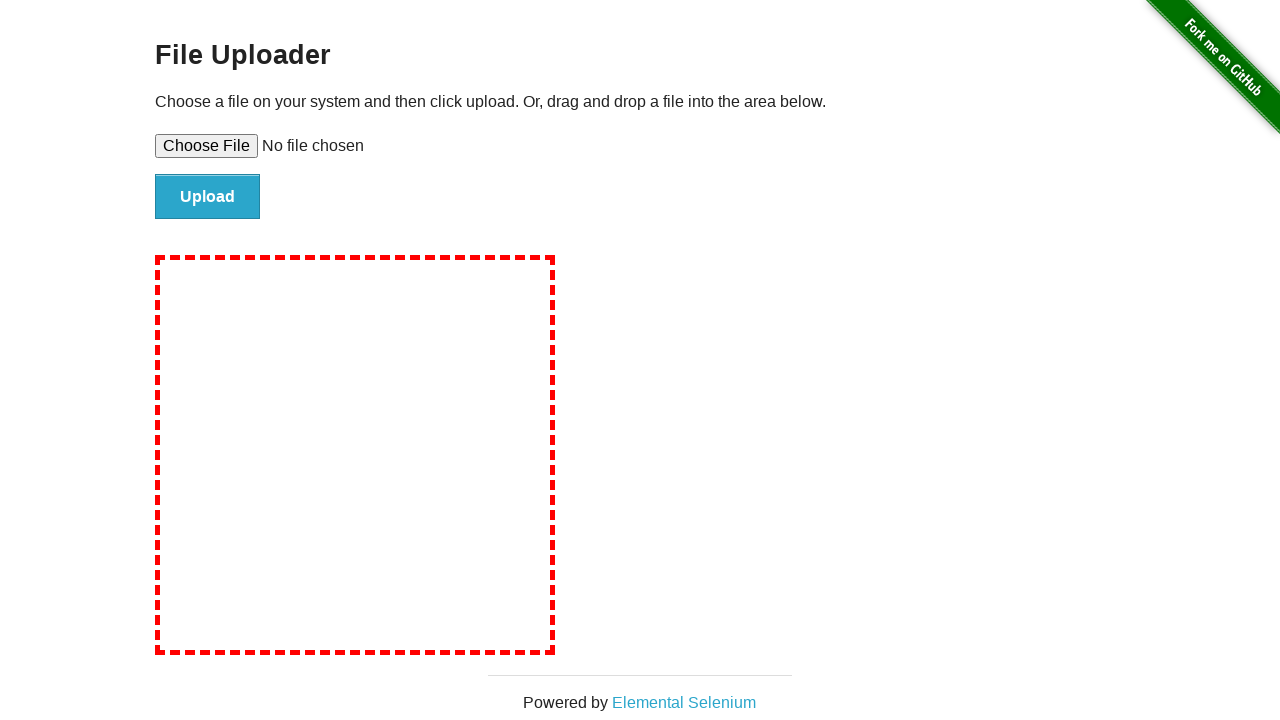

Selected file through file input element
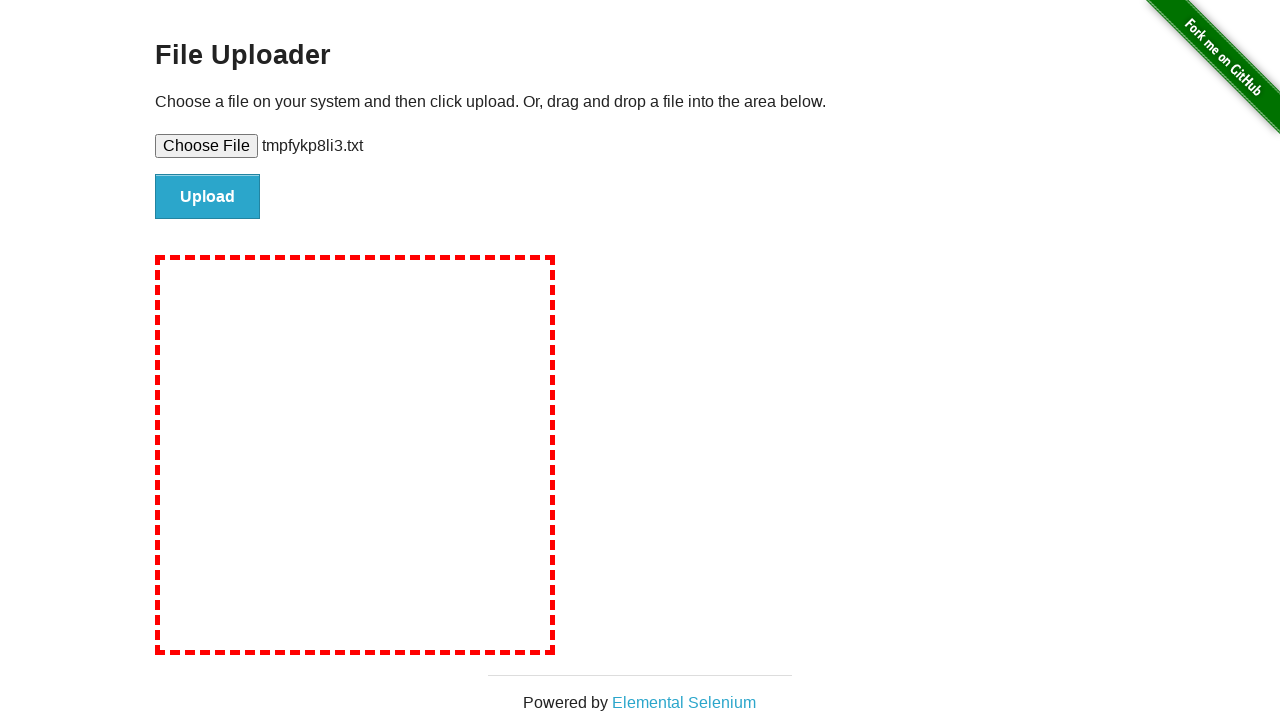

Clicked submit button to upload file at (208, 197) on #file-submit
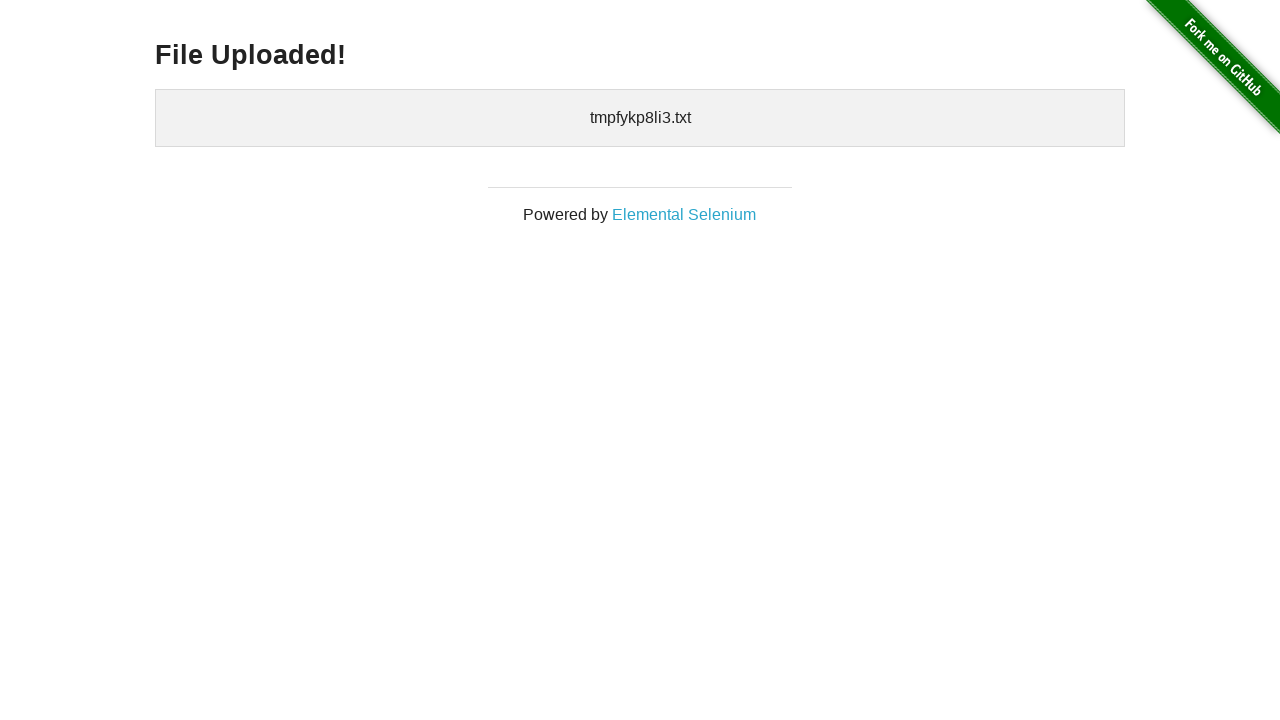

Upload successful - 'File Uploaded!' message appeared
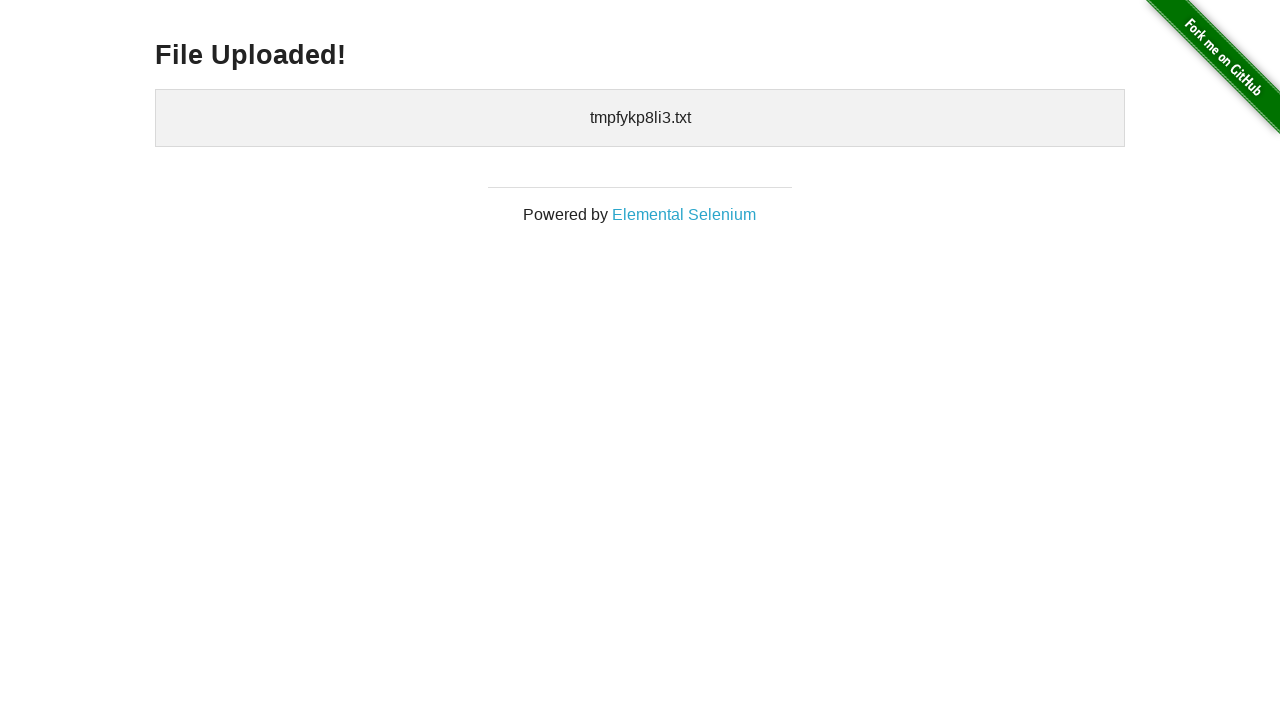

Cleaned up temporary test file
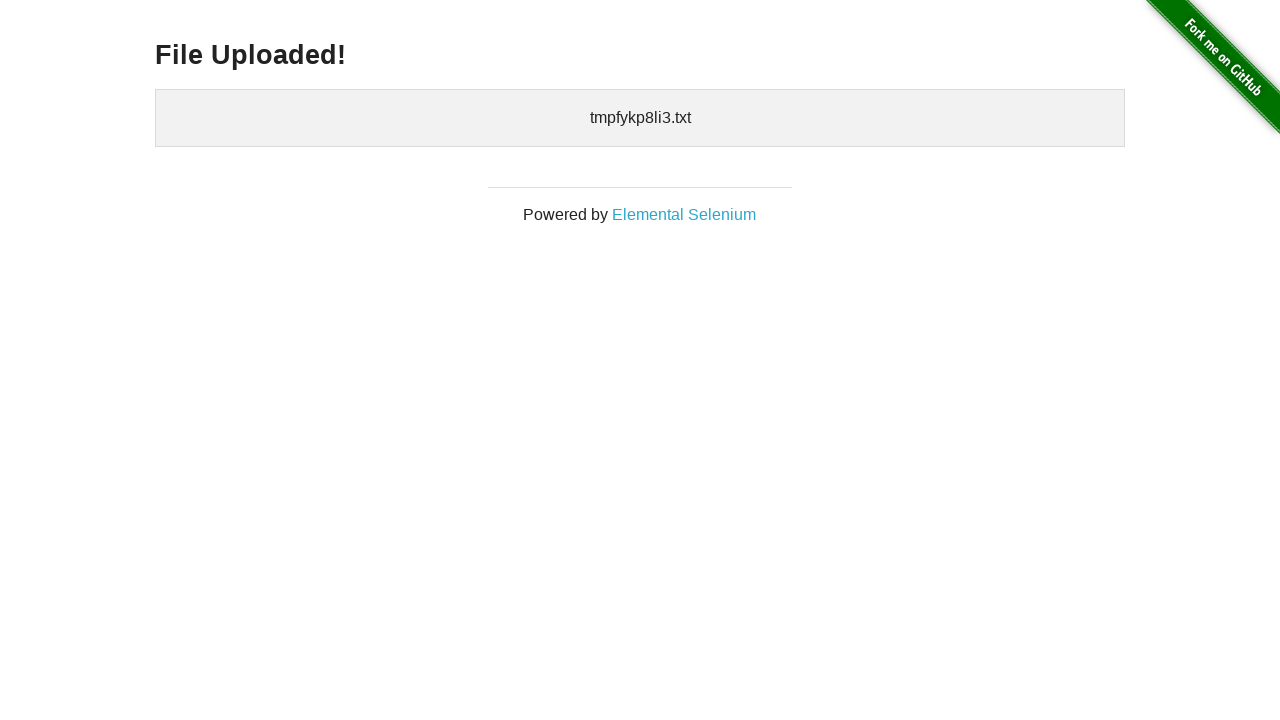

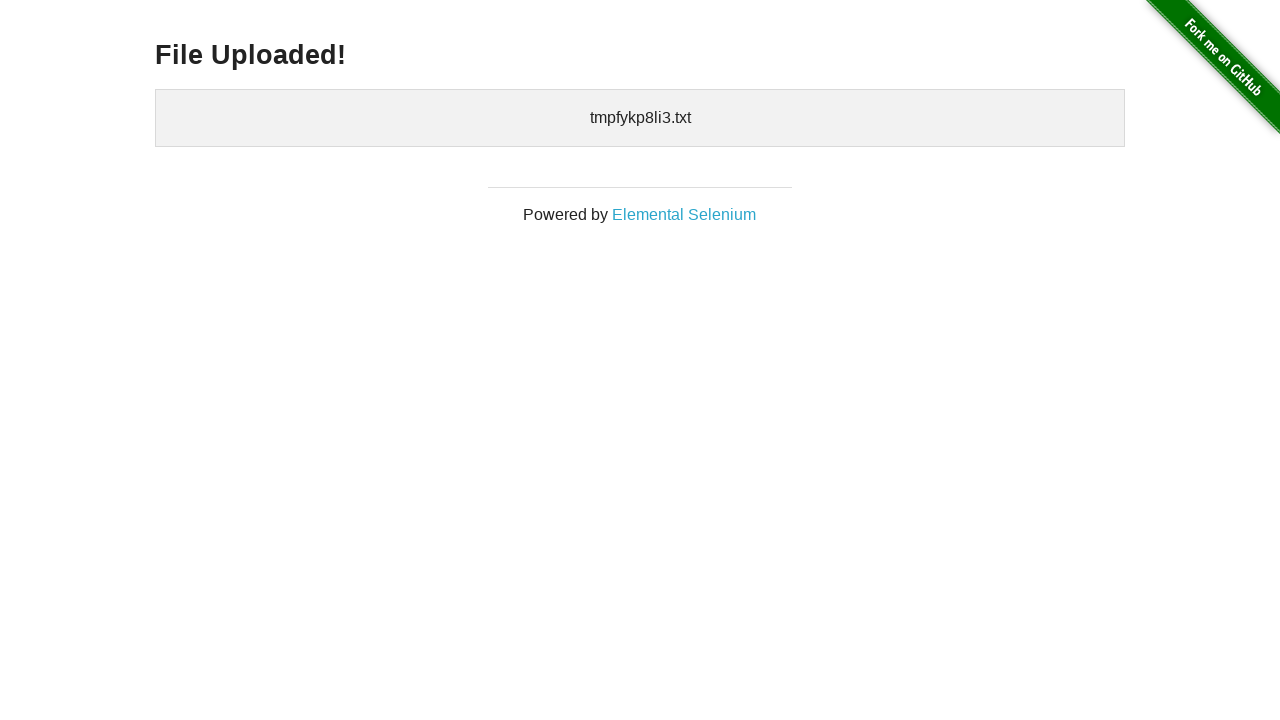